Tests sorting the Due column using semantic class selectors on a table with helpful markup

Starting URL: http://the-internet.herokuapp.com/tables

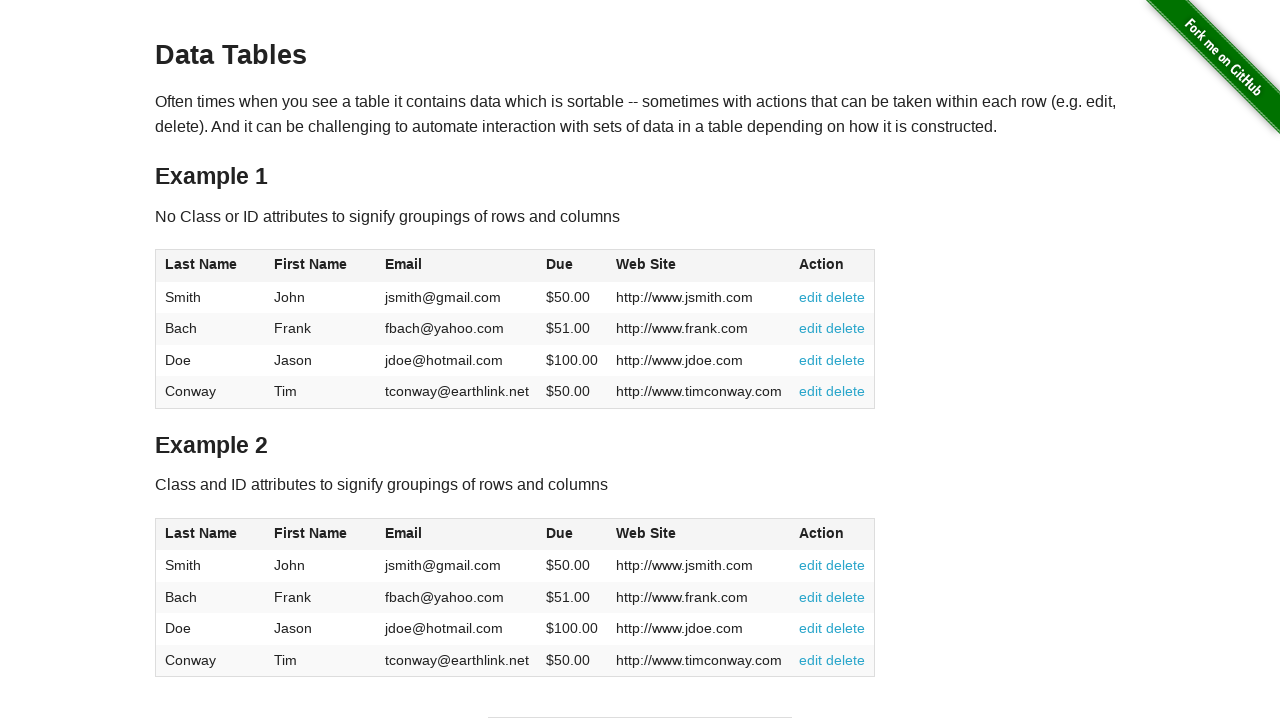

Clicked the Due column header to sort at (560, 533) on #table2 thead .dues
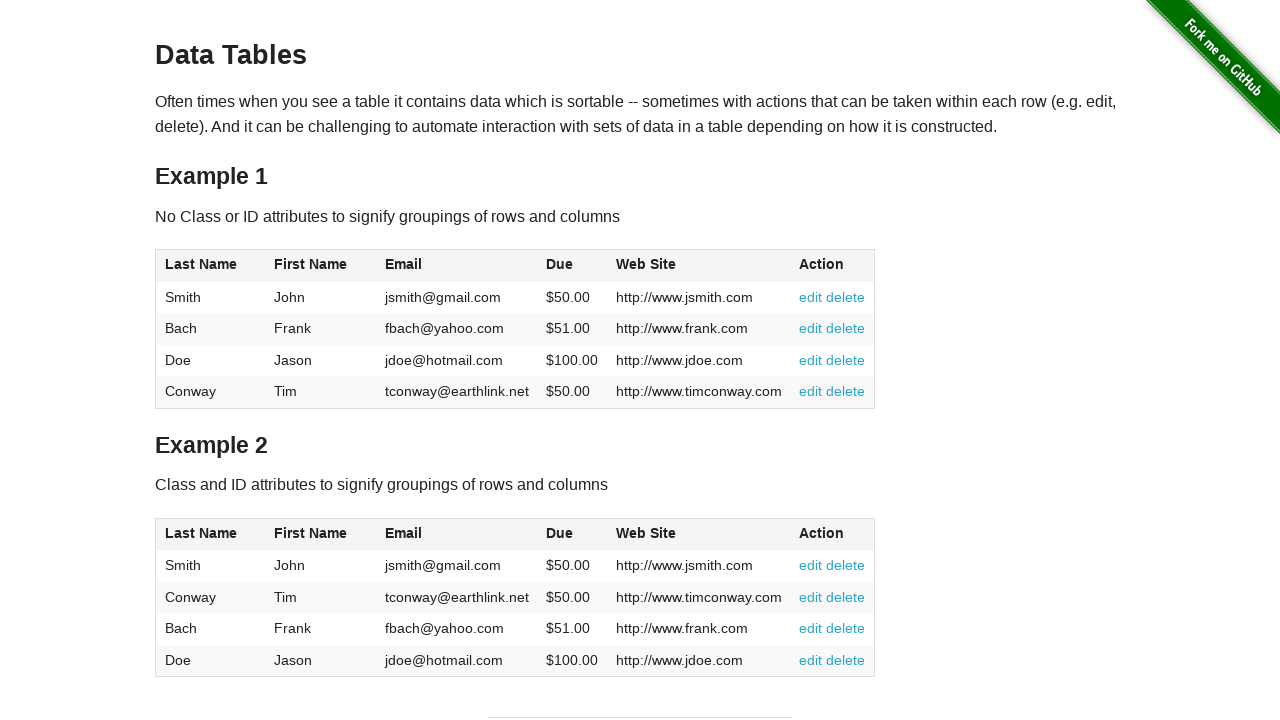

Table data loaded after sorting by Due column
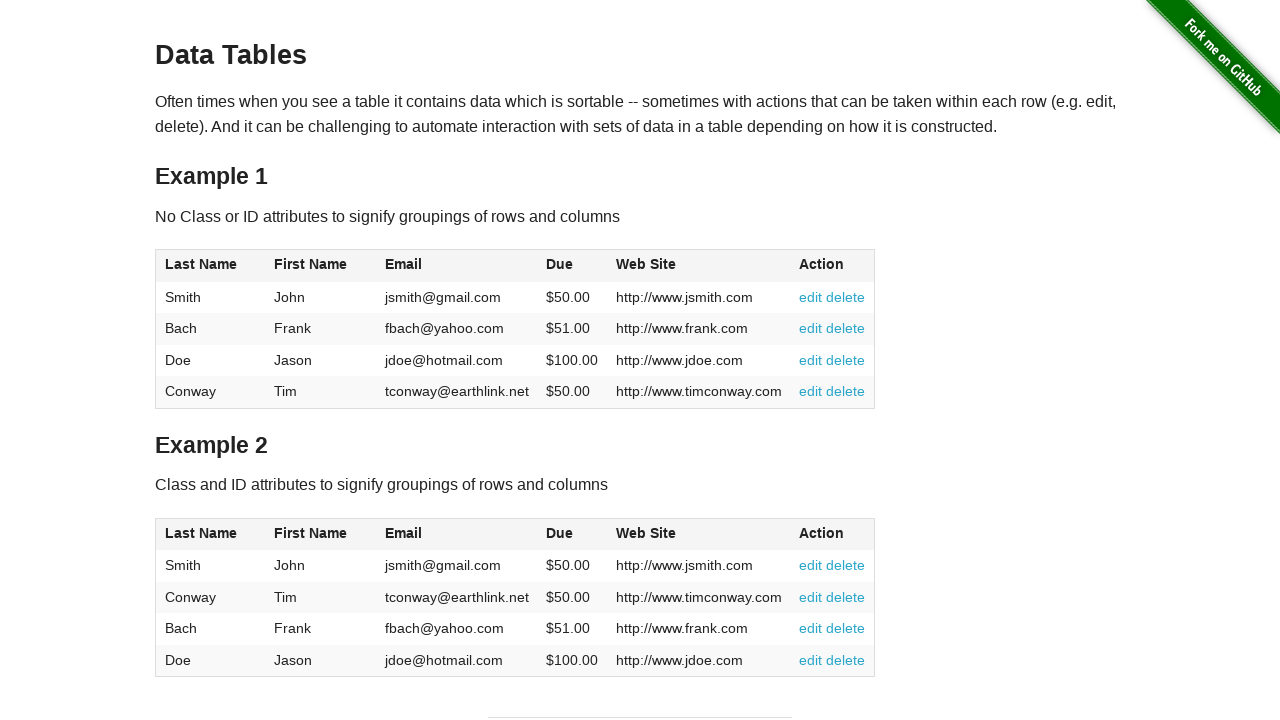

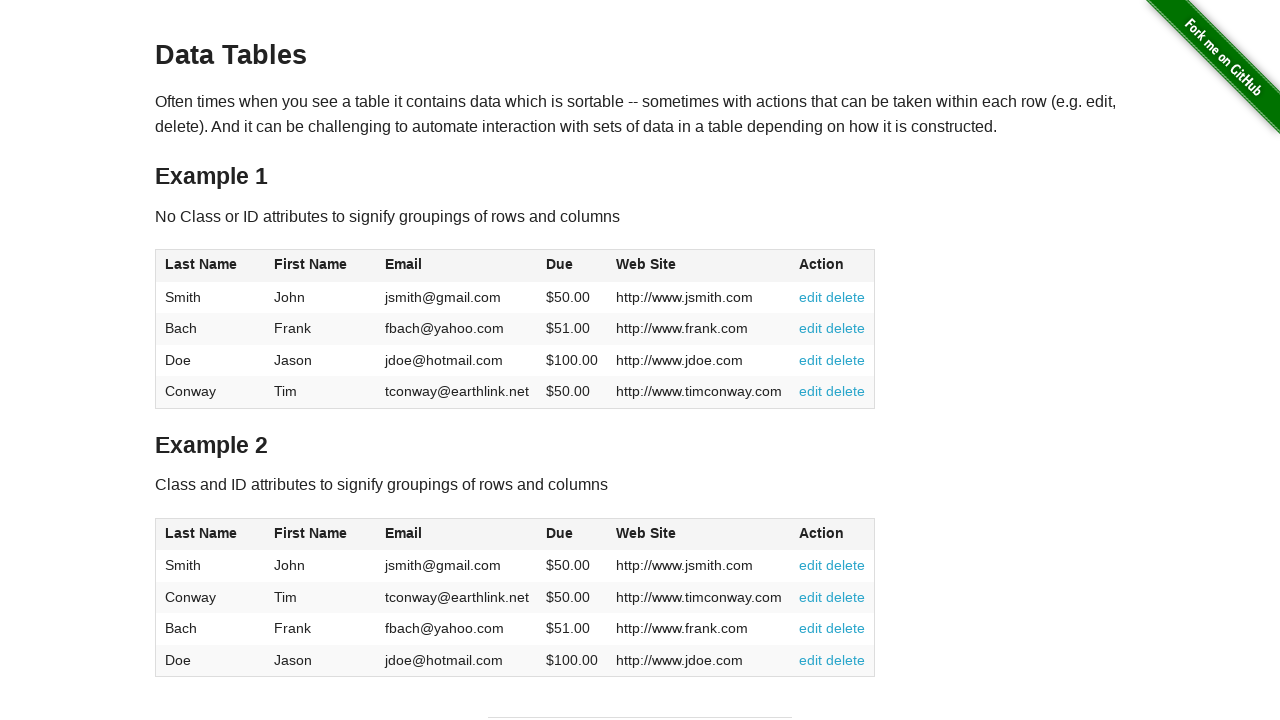